Tests popup window handling by clicking a link that opens a popup window, then closing only the child popup window while keeping the parent window open

Starting URL: http://www.omayo.blogspot.com/

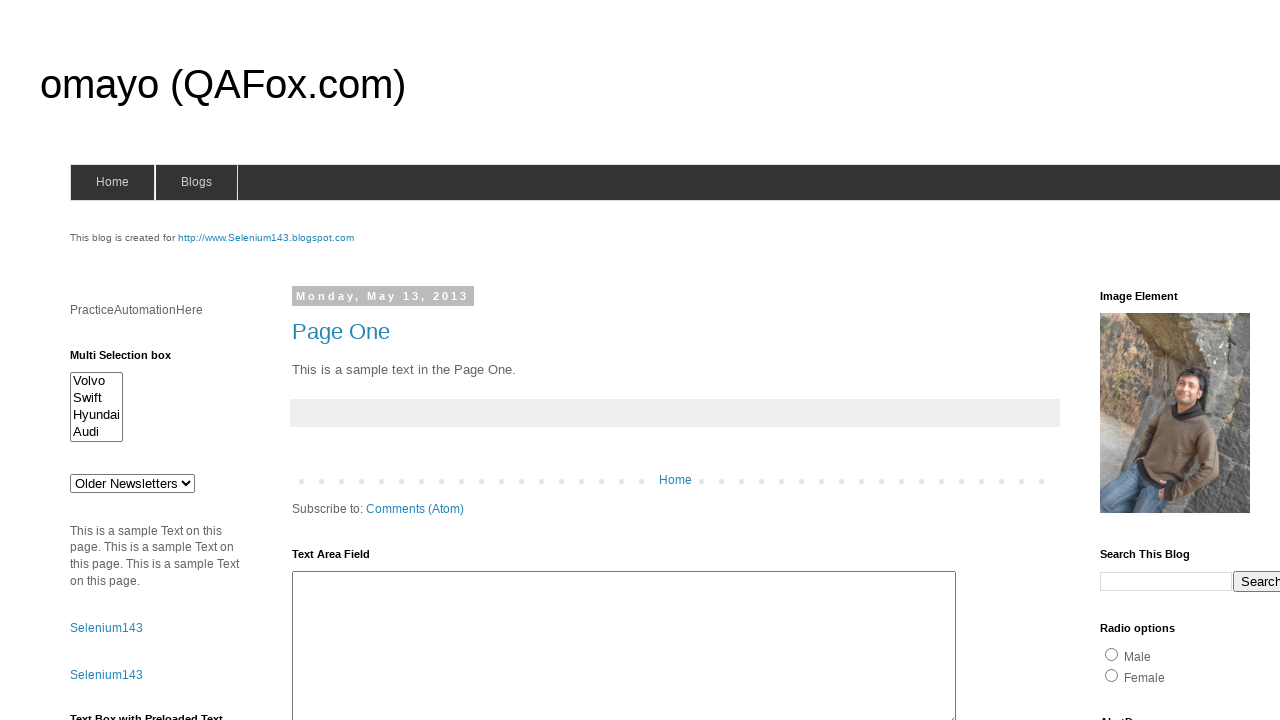

Clicked link to open popup window at (132, 360) on xpath=//a[text()='Open a popup window']
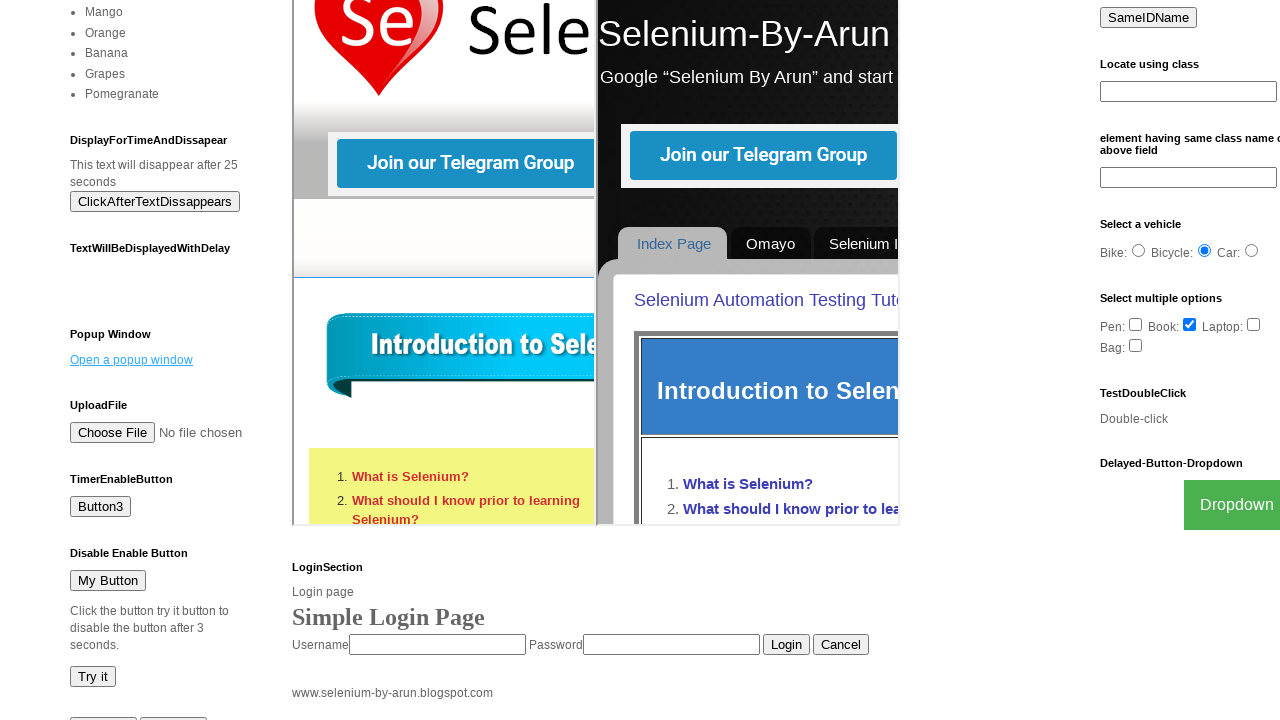

Popup window opened and reference obtained
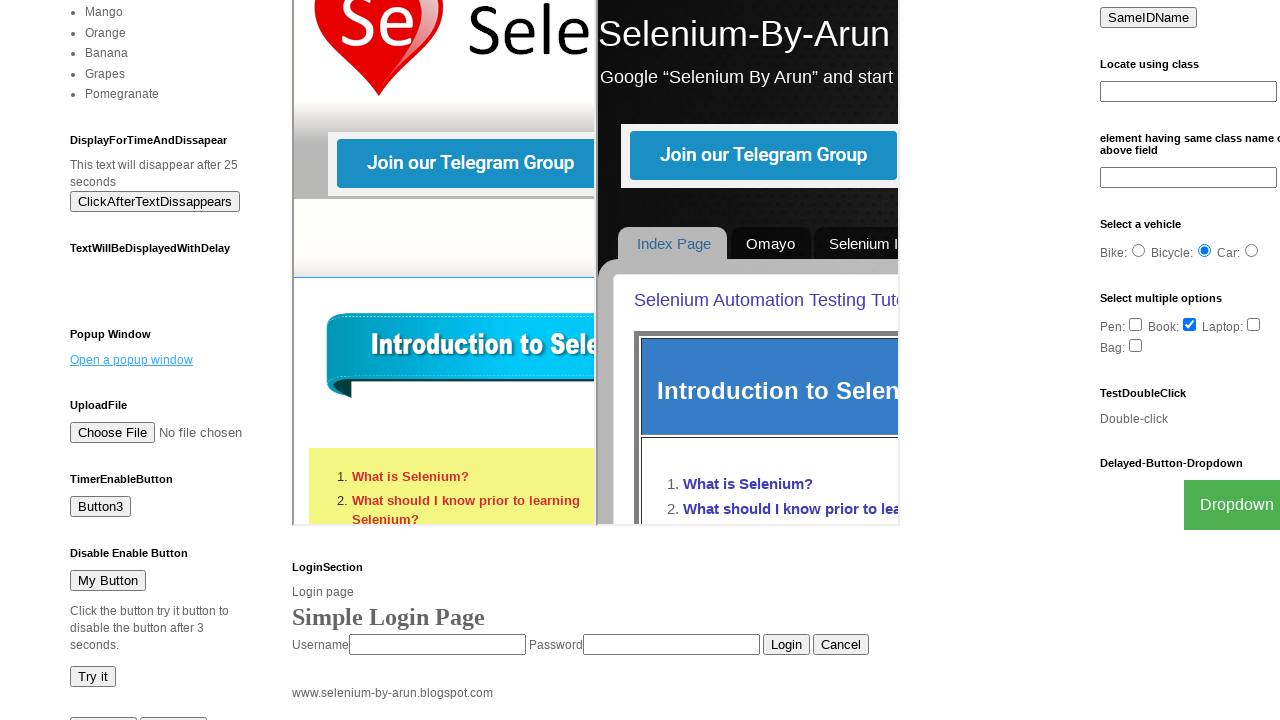

Popup window fully loaded
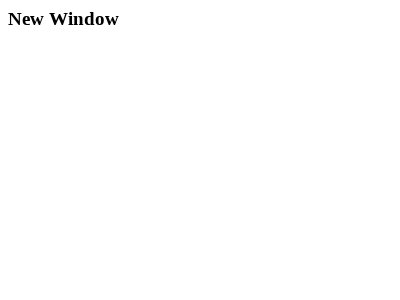

Closed child popup window while keeping parent open
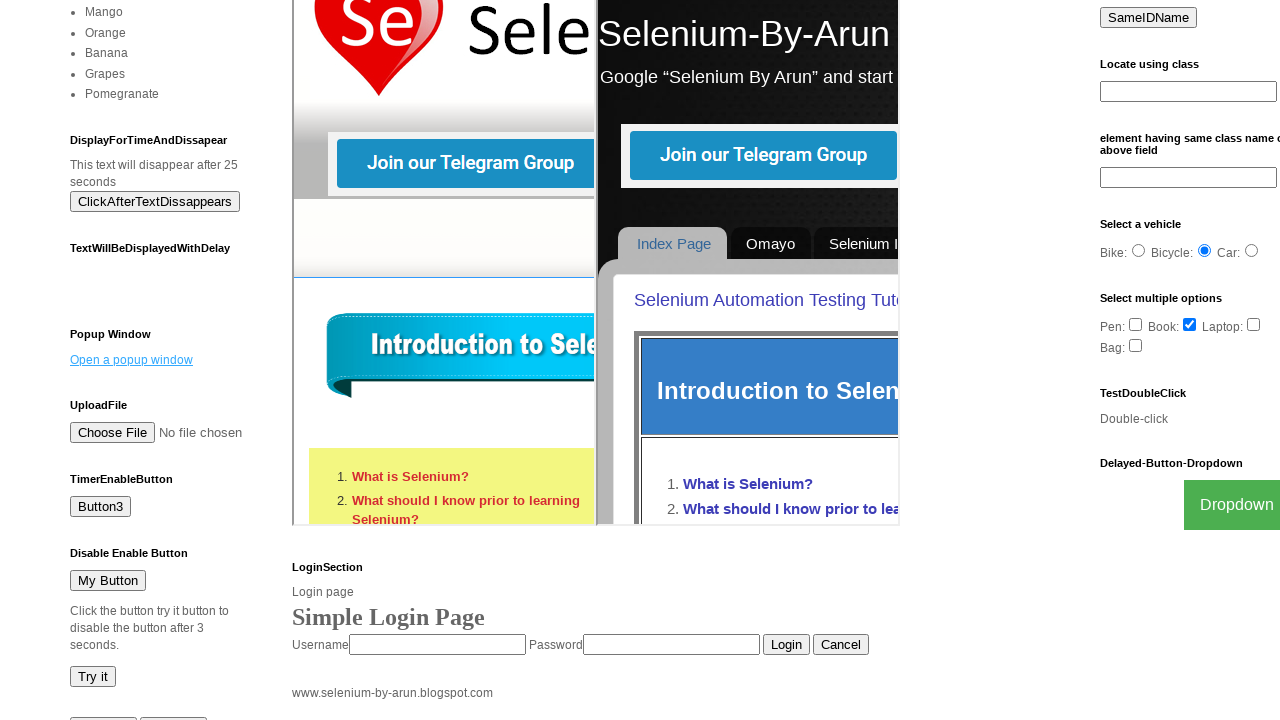

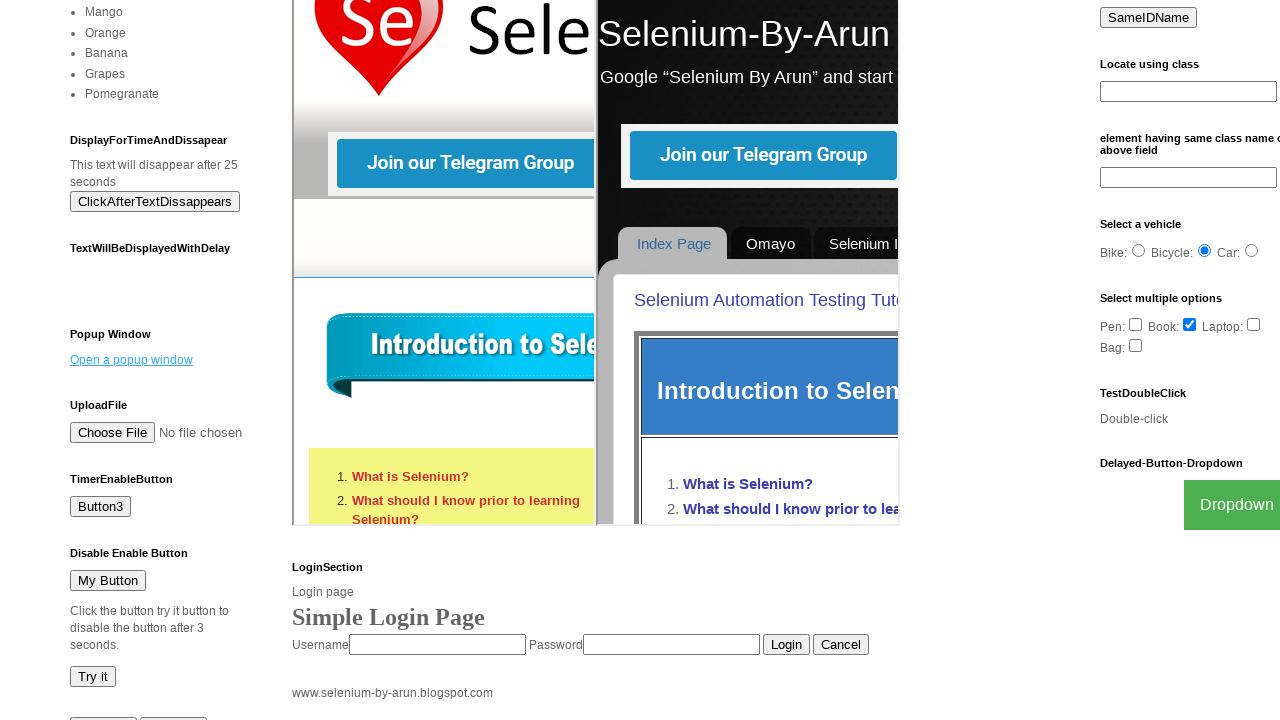